Tests checkbox functionality by clicking checkboxes to toggle their state and verifying the total count of checkboxes on the page

Starting URL: https://rahulshettyacademy.com/AutomationPractice/

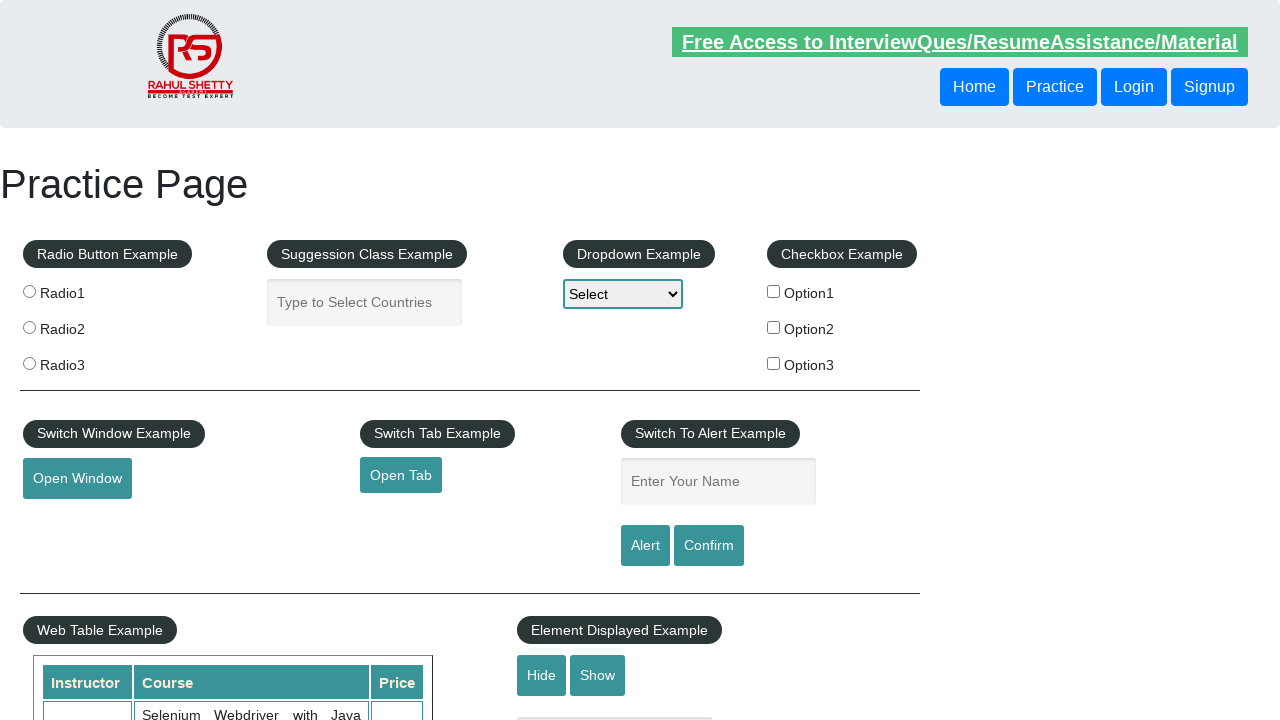

Clicked first checkbox to select it at (774, 291) on #checkBoxOption1
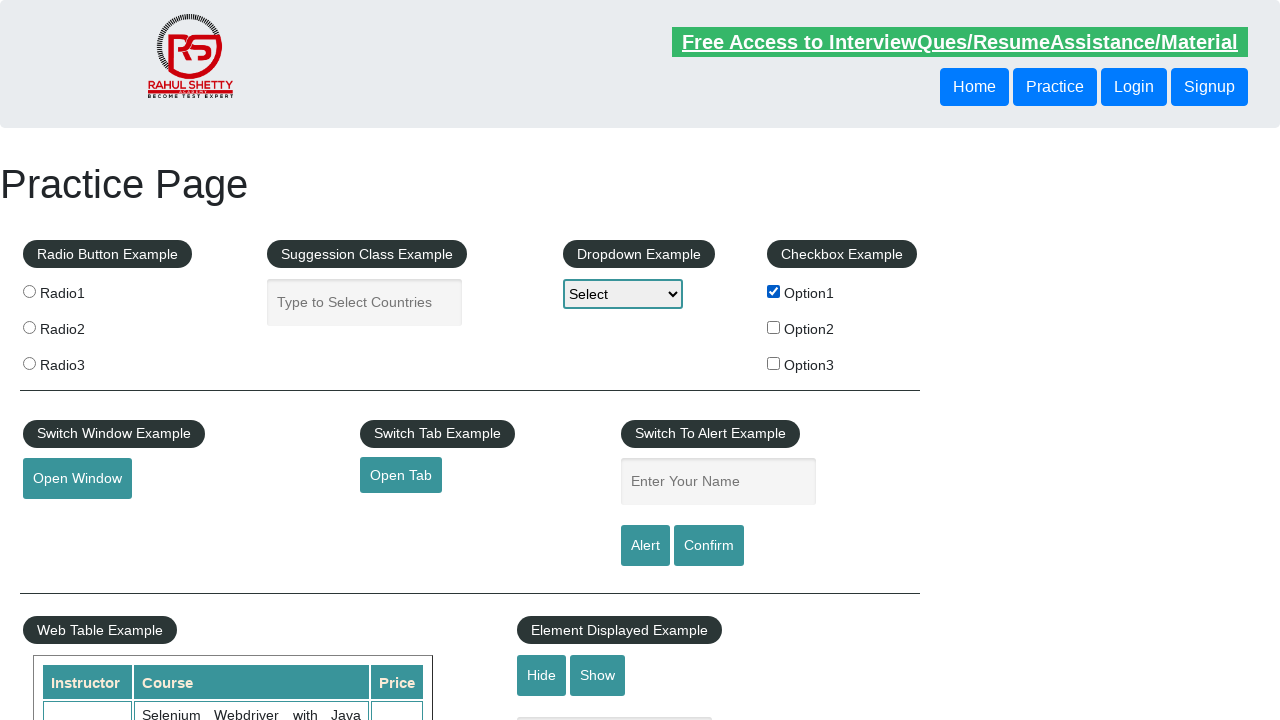

Verified first checkbox is selected
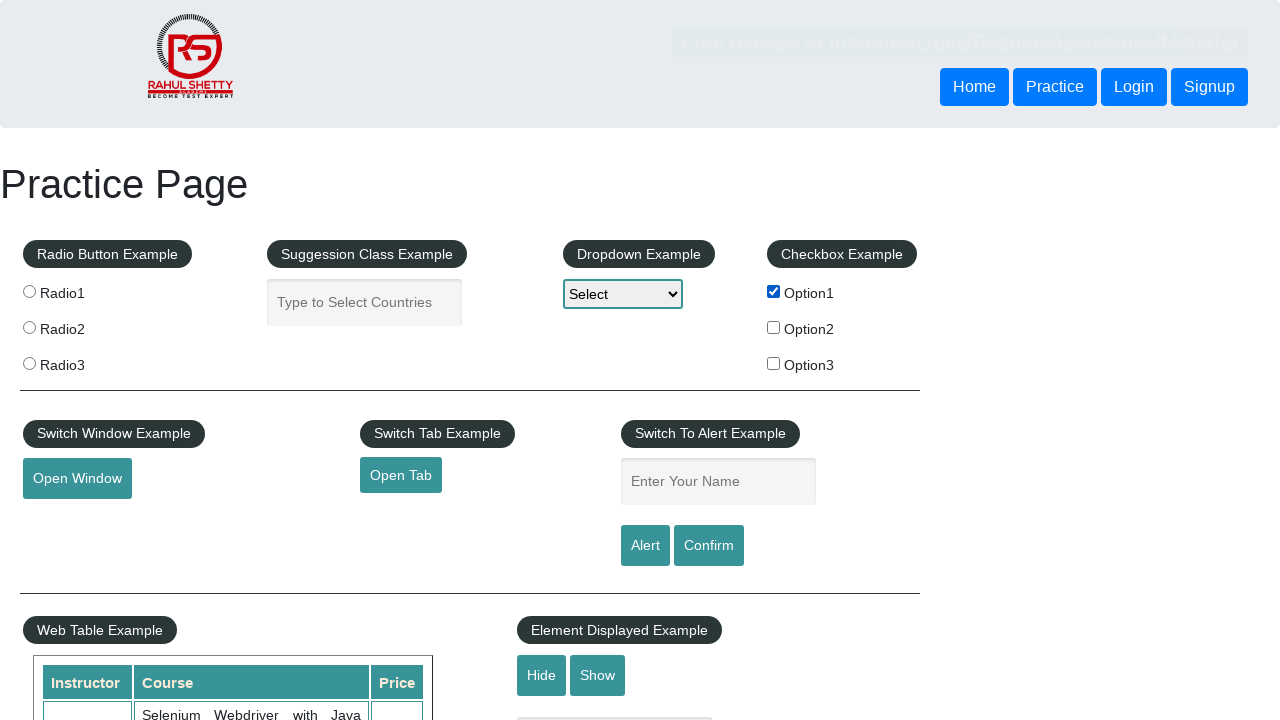

Clicked first checkbox again to deselect it at (774, 291) on #checkBoxOption1
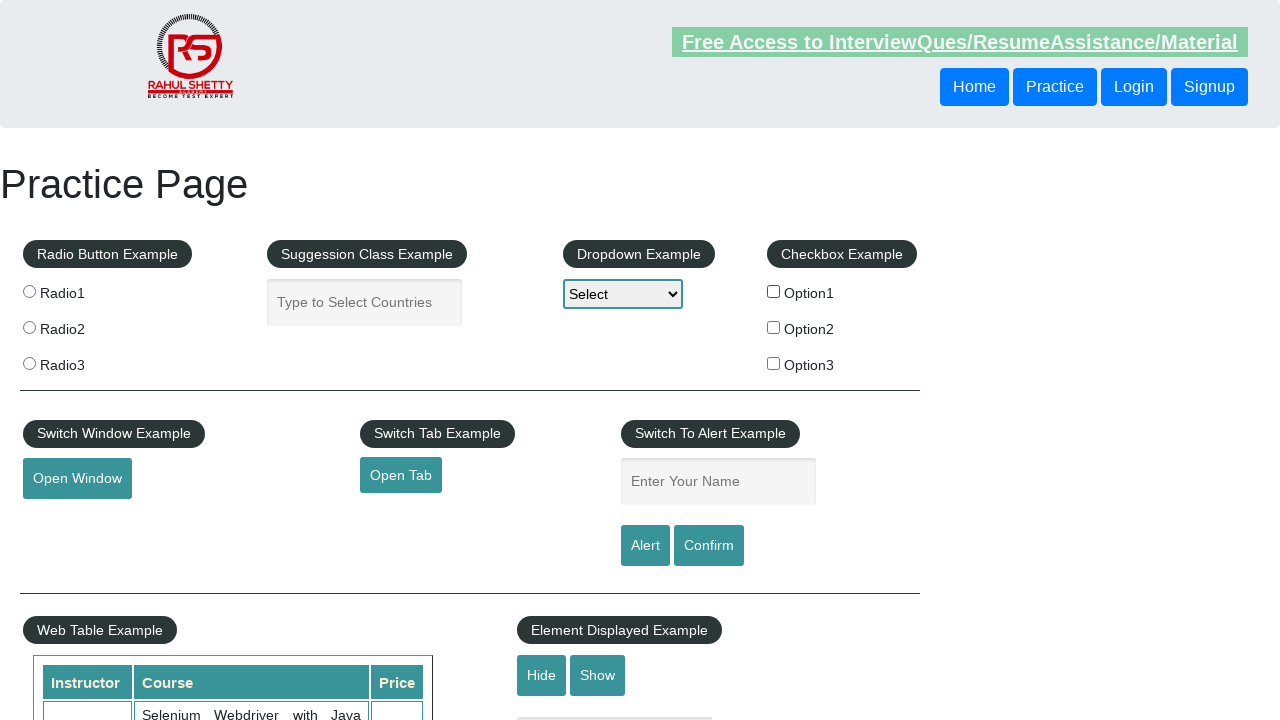

Verified first checkbox is deselected
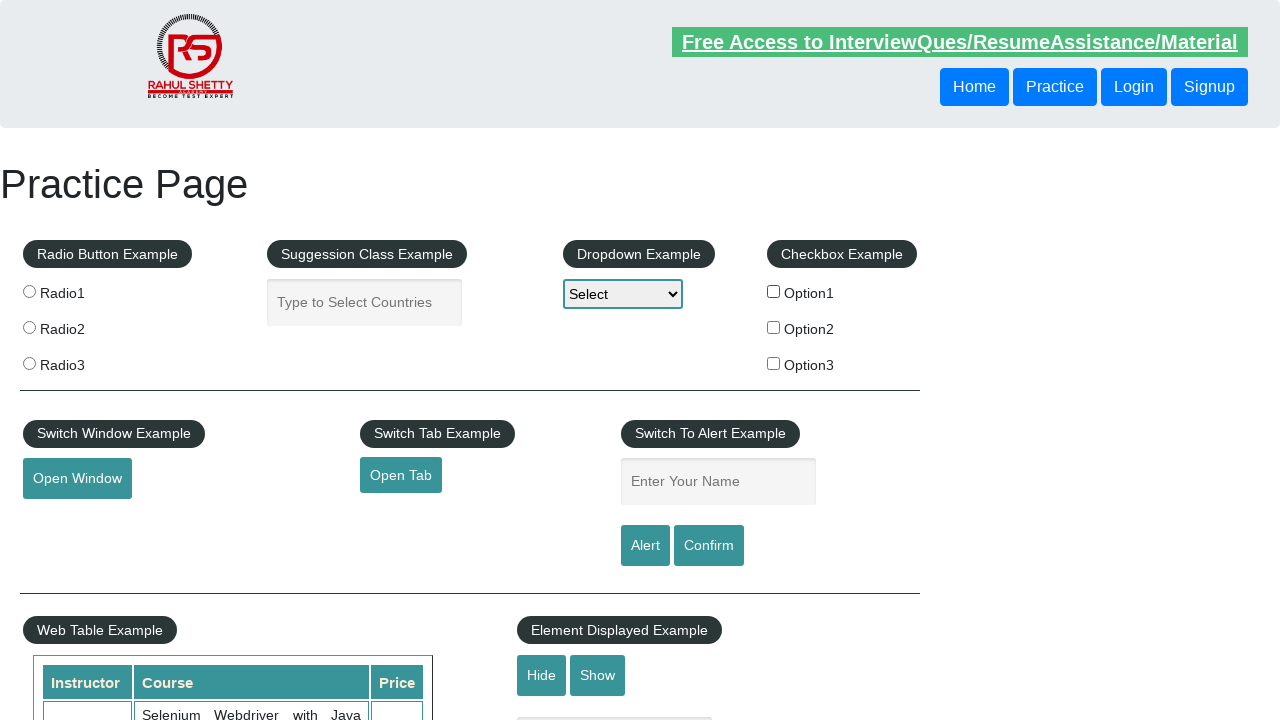

Counted total checkboxes on page: 3
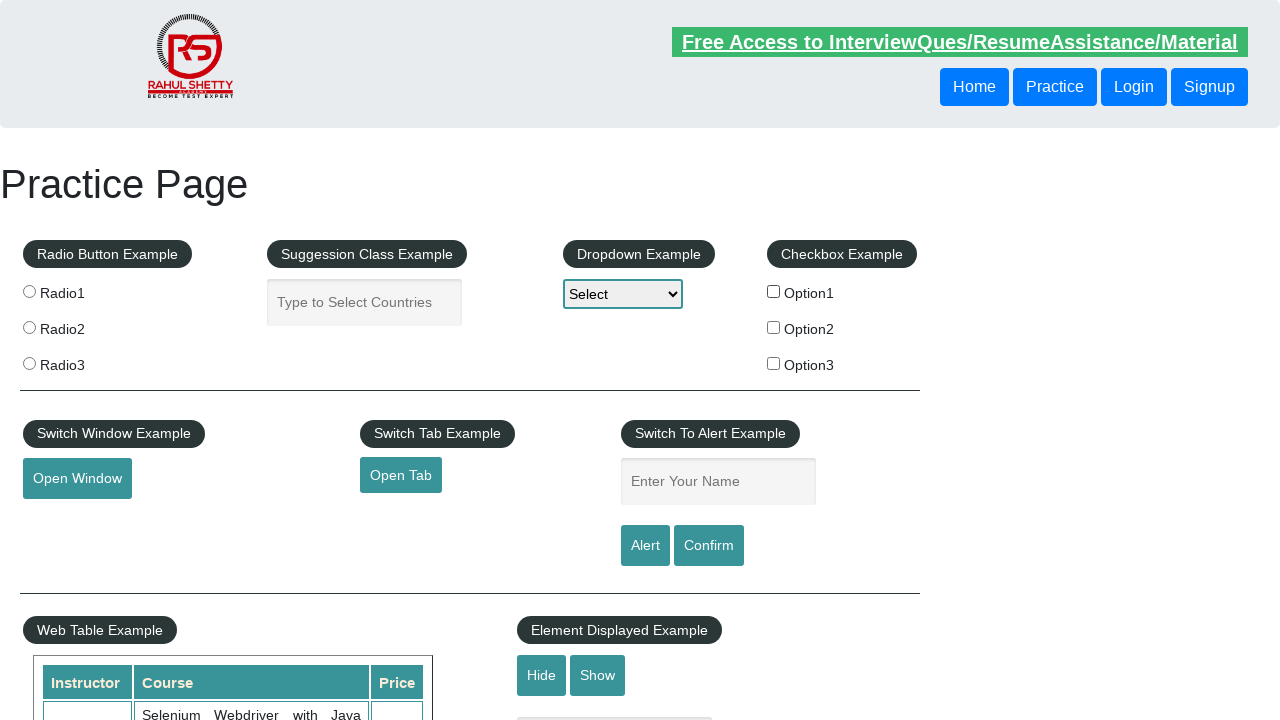

Printed total checkbox count to console: 3
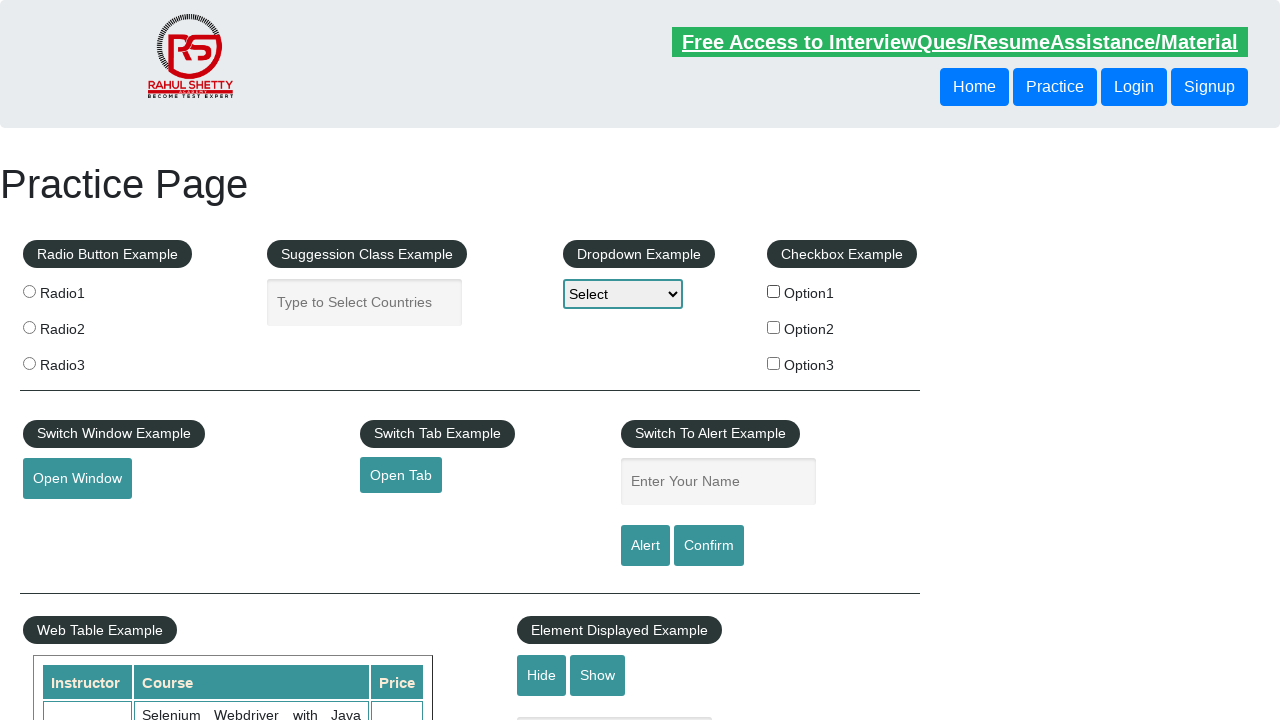

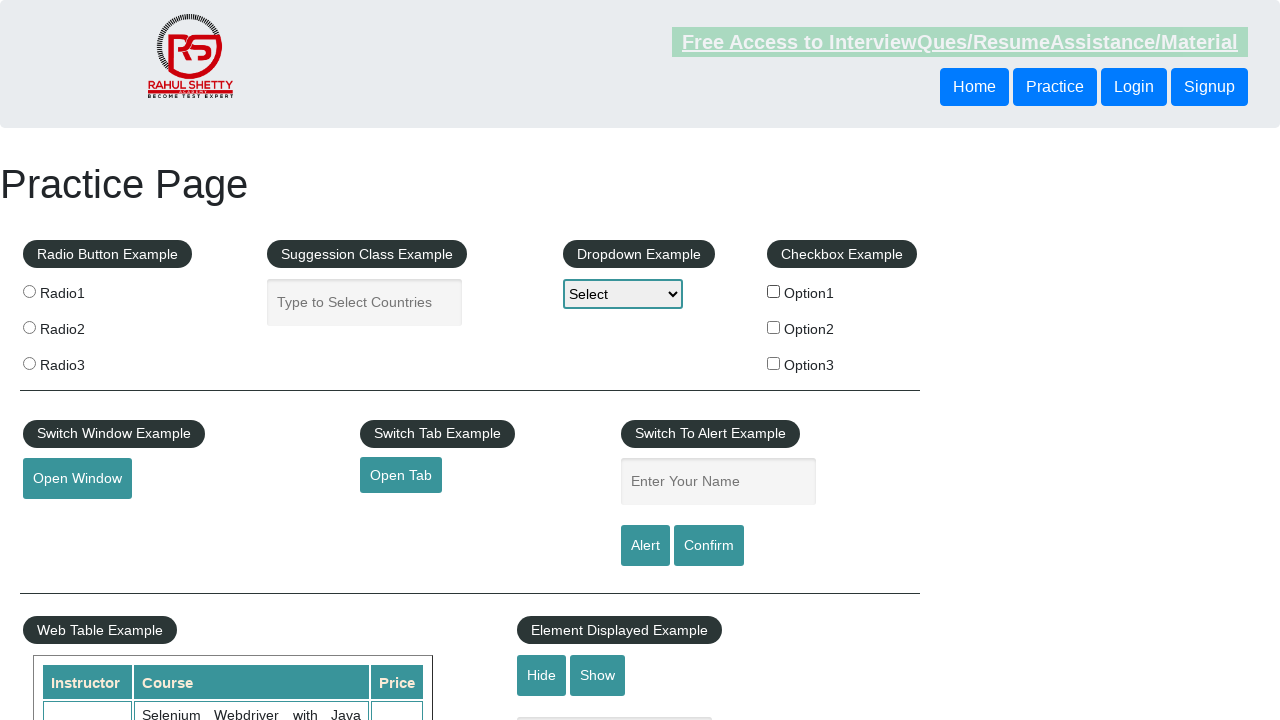